Tests dropdown selection by selecting the Blue option using visible text and verifying the selection

Starting URL: https://demoqa.com/select-menu

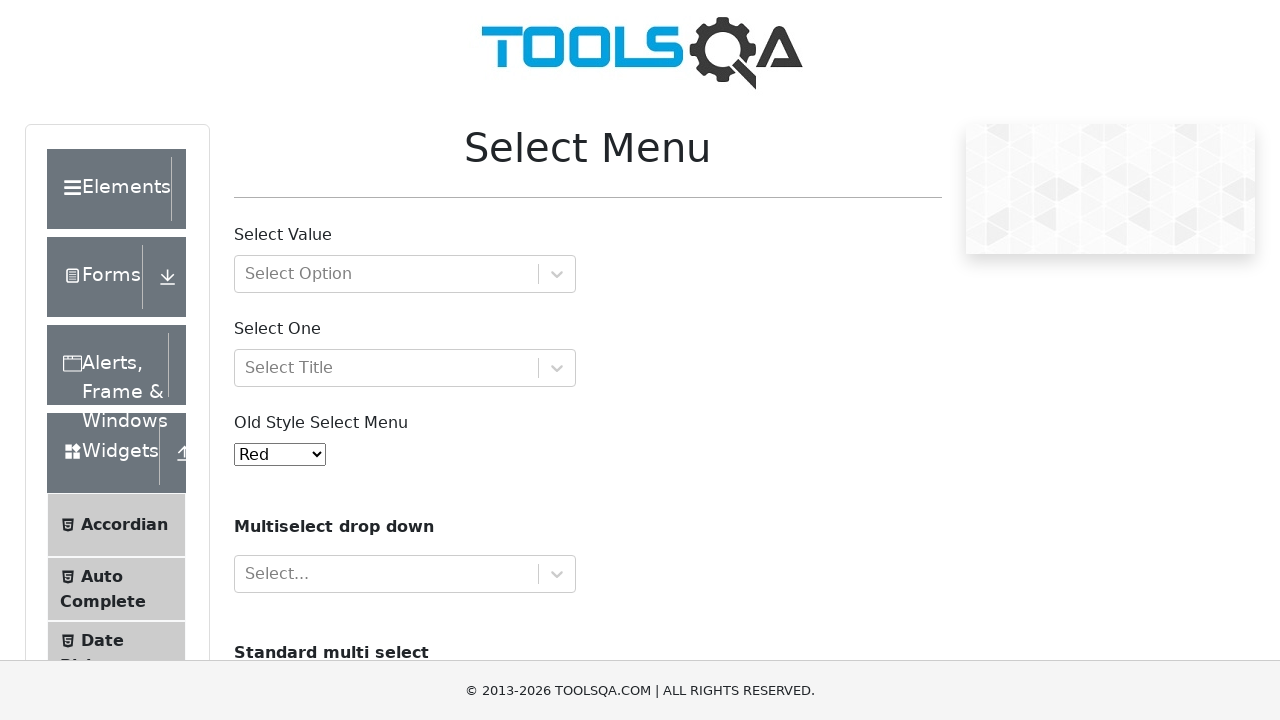

Navigated to dropdown select menu page
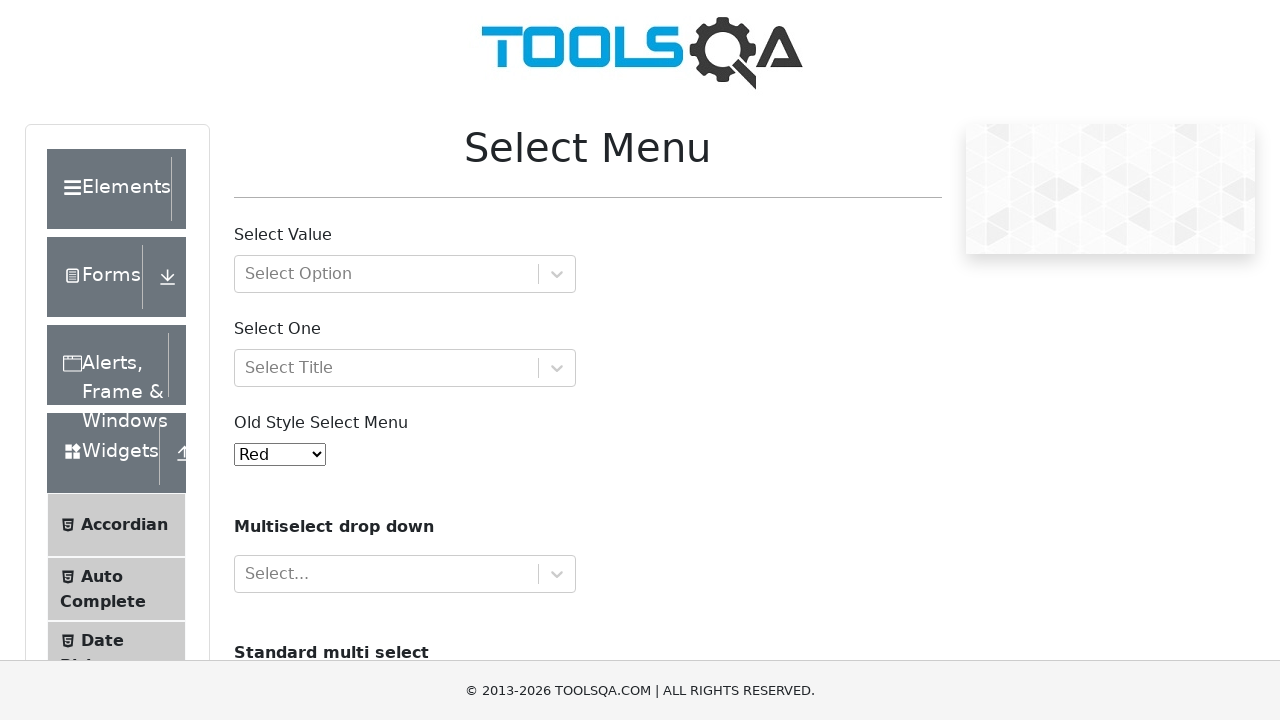

Selected 'Blue' option from dropdown using visible text on #oldSelectMenu
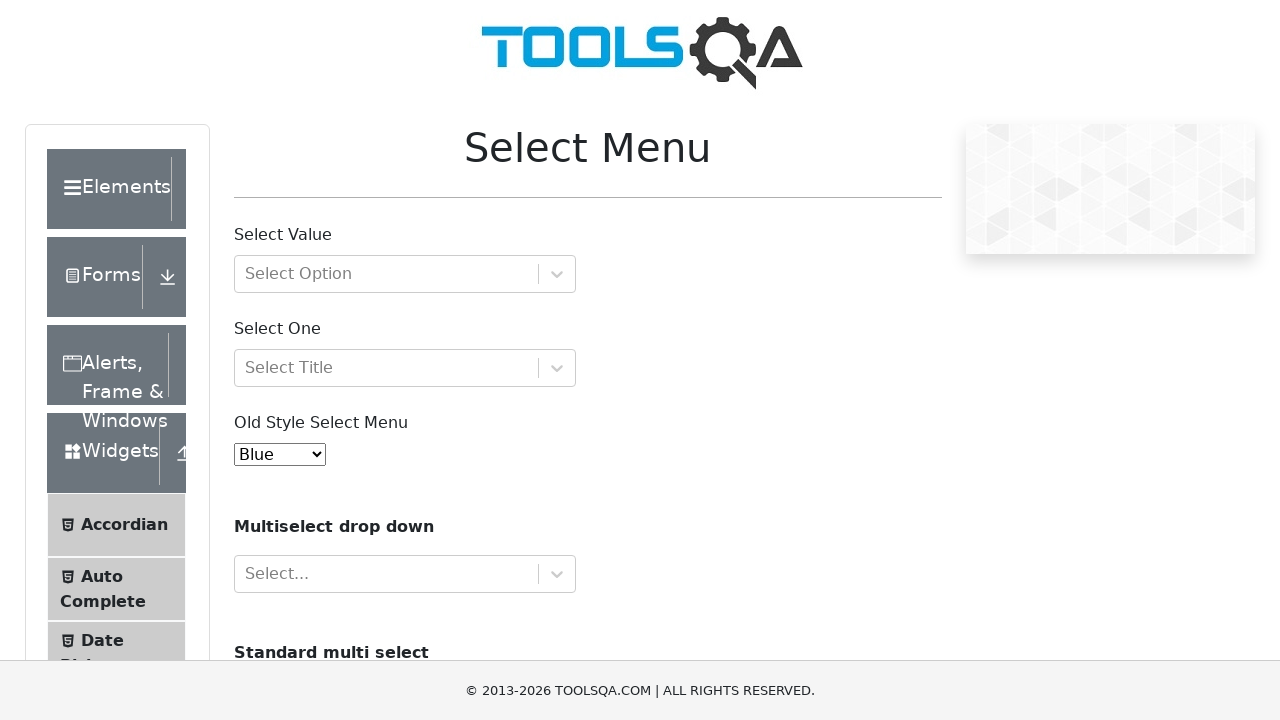

Retrieved the value of the selected option
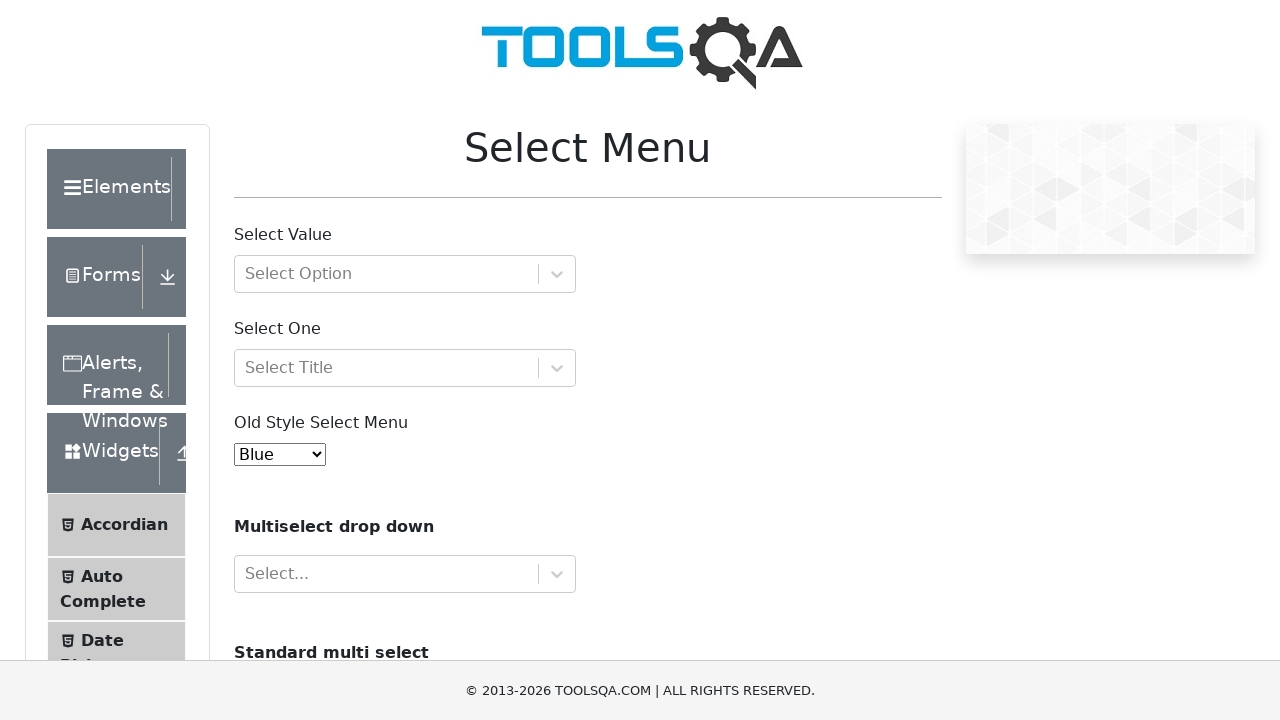

Retrieved the text content of the selected option
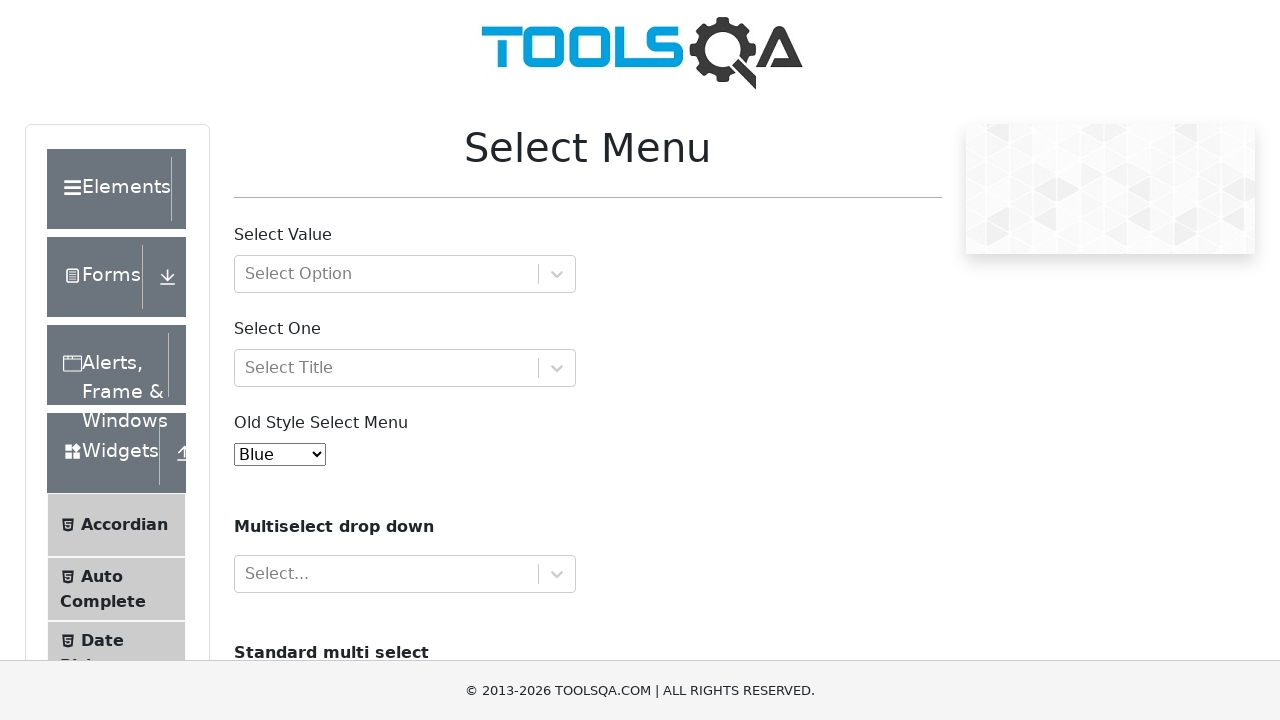

Verified that 'Blue' option is correctly selected
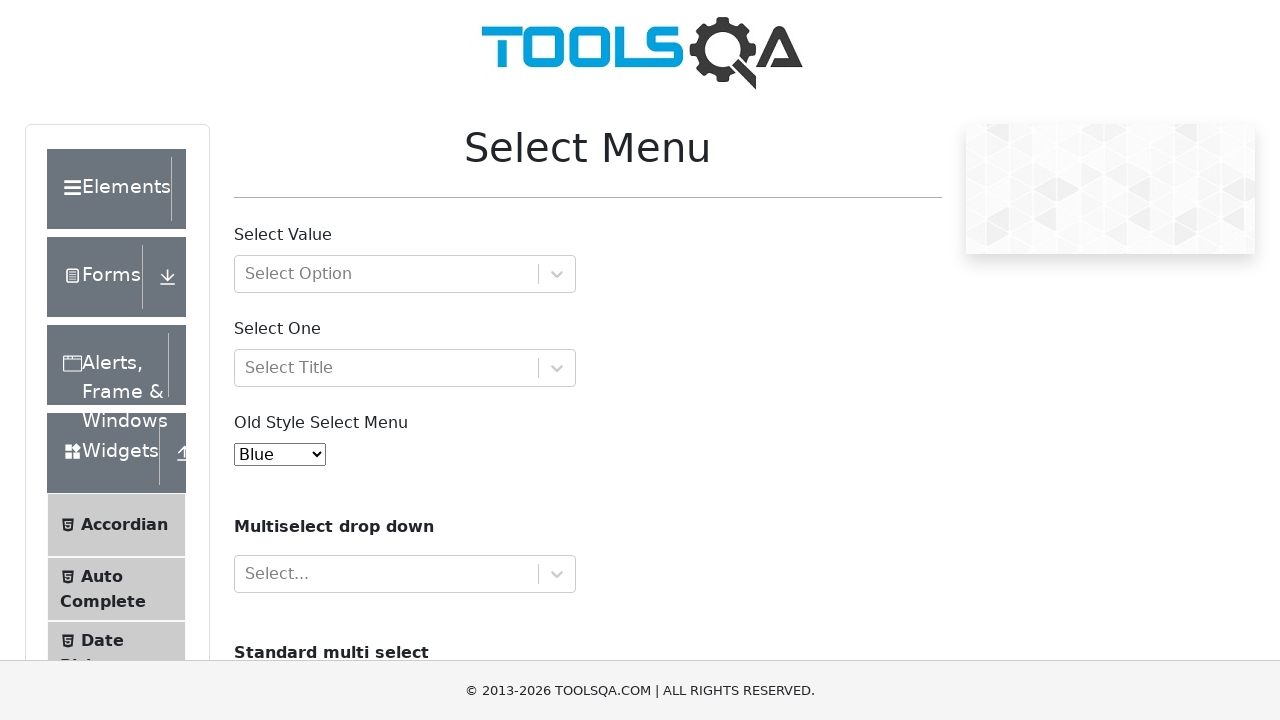

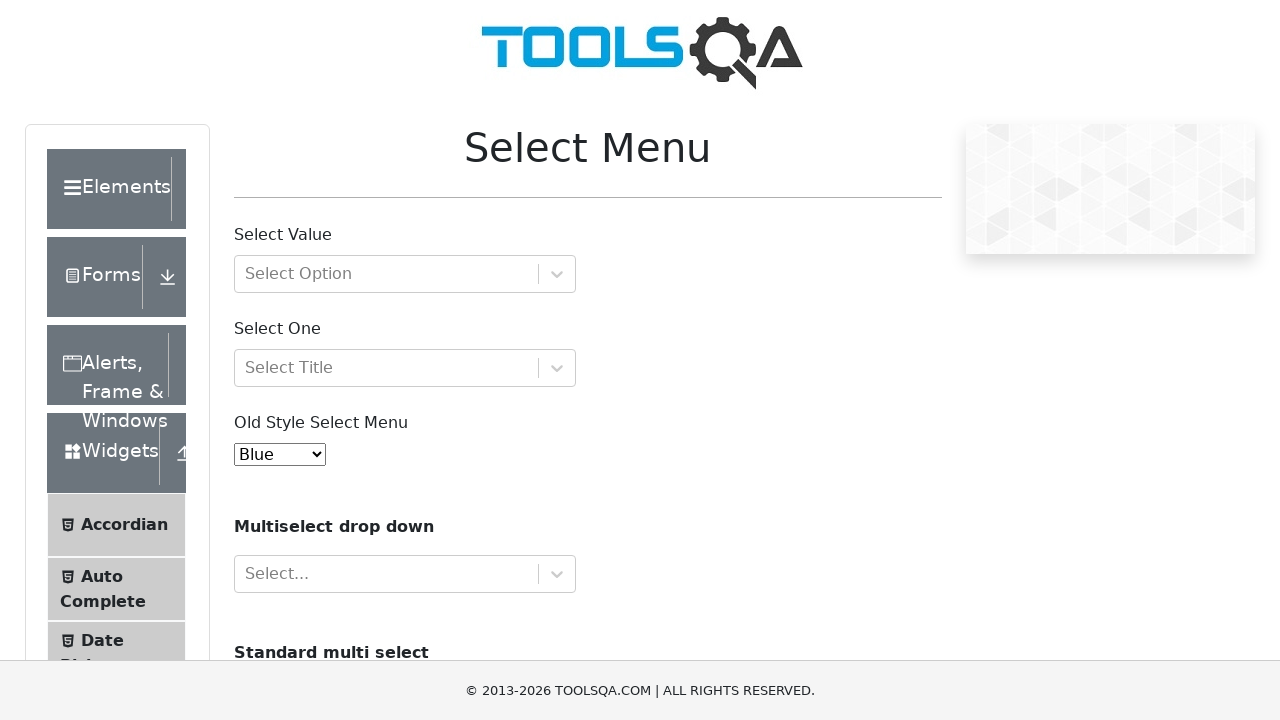